Tests basic search functionality by searching for a valid query and verifying the results

Starting URL: https://courses.ultimateqa.com/collections

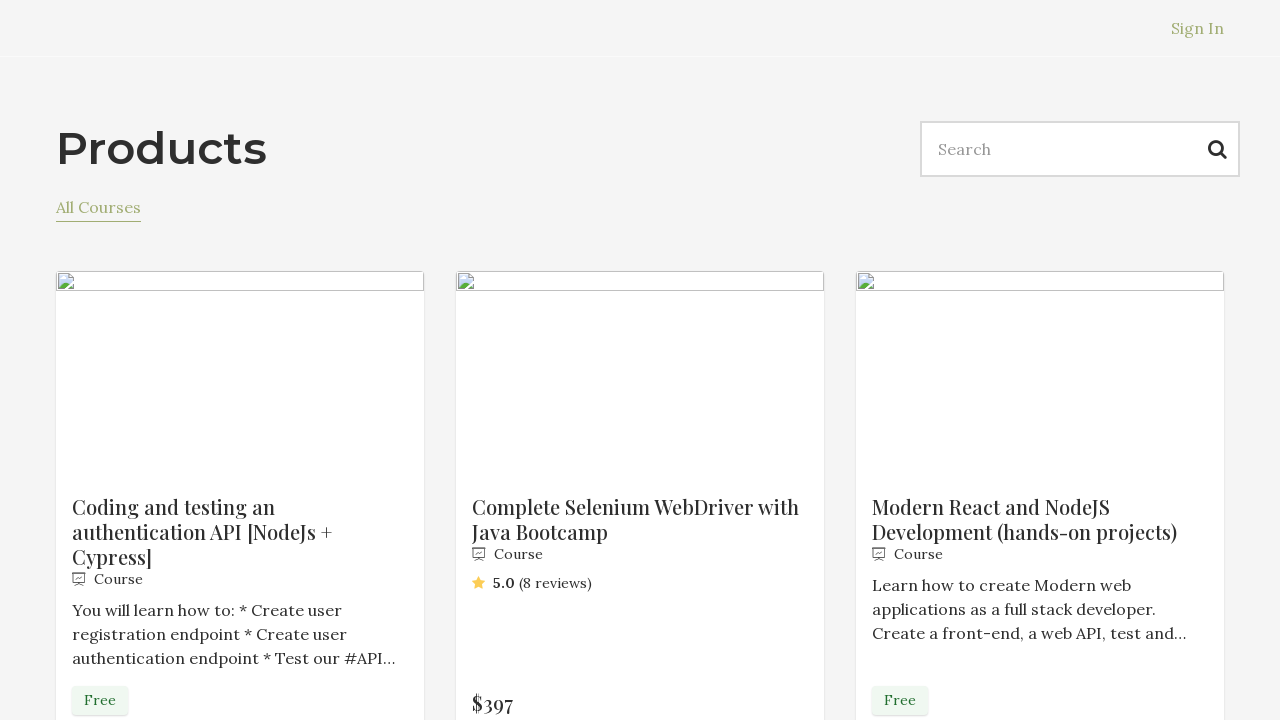

Clicked on search input field at (1080, 149) on input[name='q']
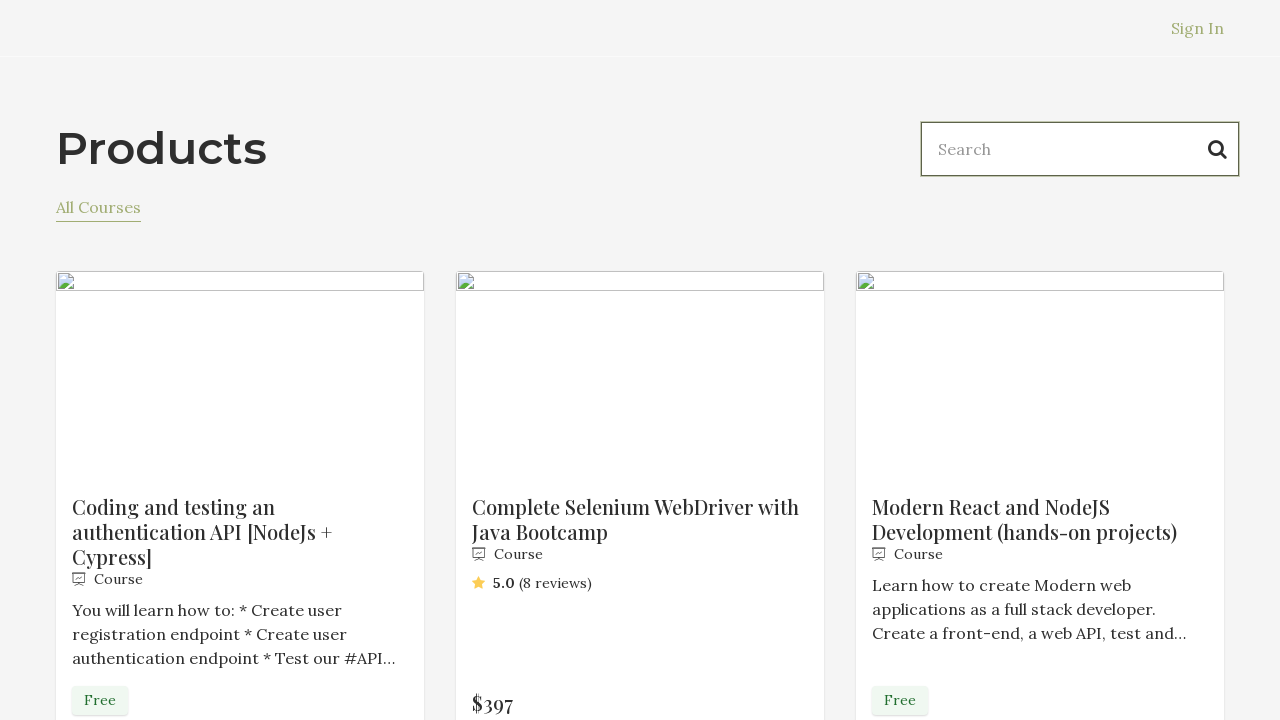

Filled search field with 'selenium webdriver' on input[name='q']
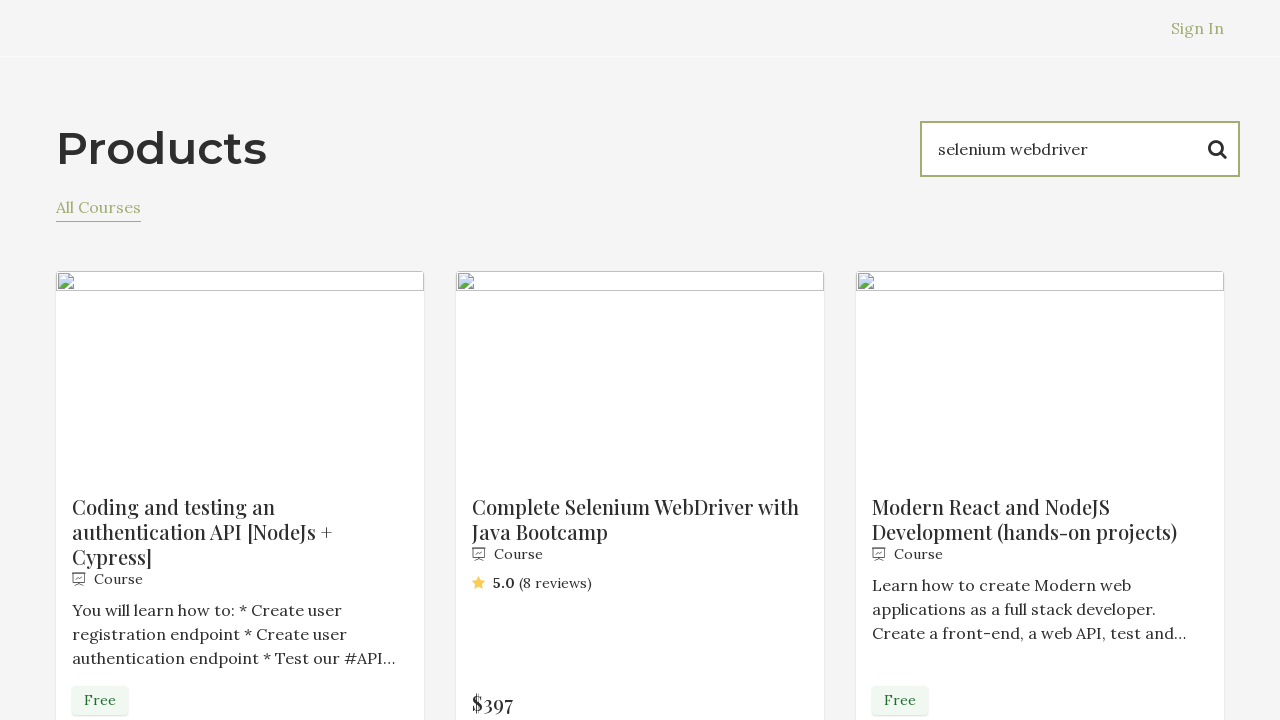

Pressed Enter to submit search query on input[name='q']
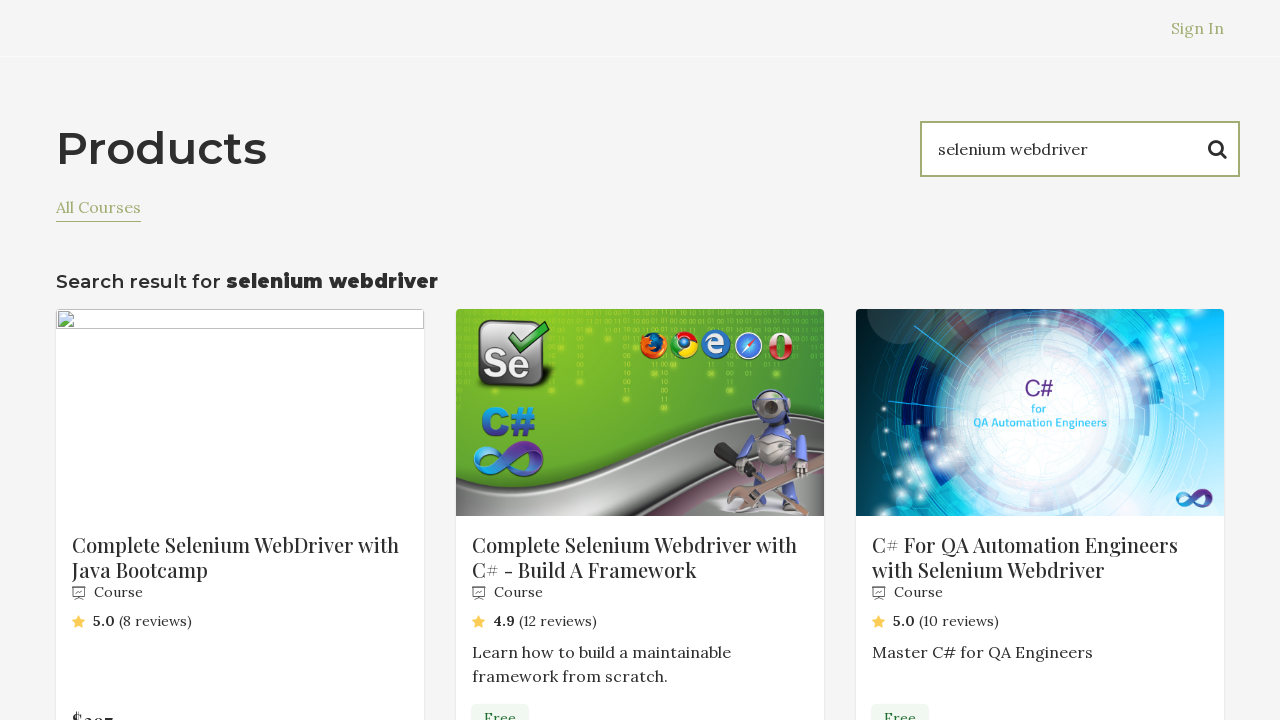

Search results loaded and results title element appeared
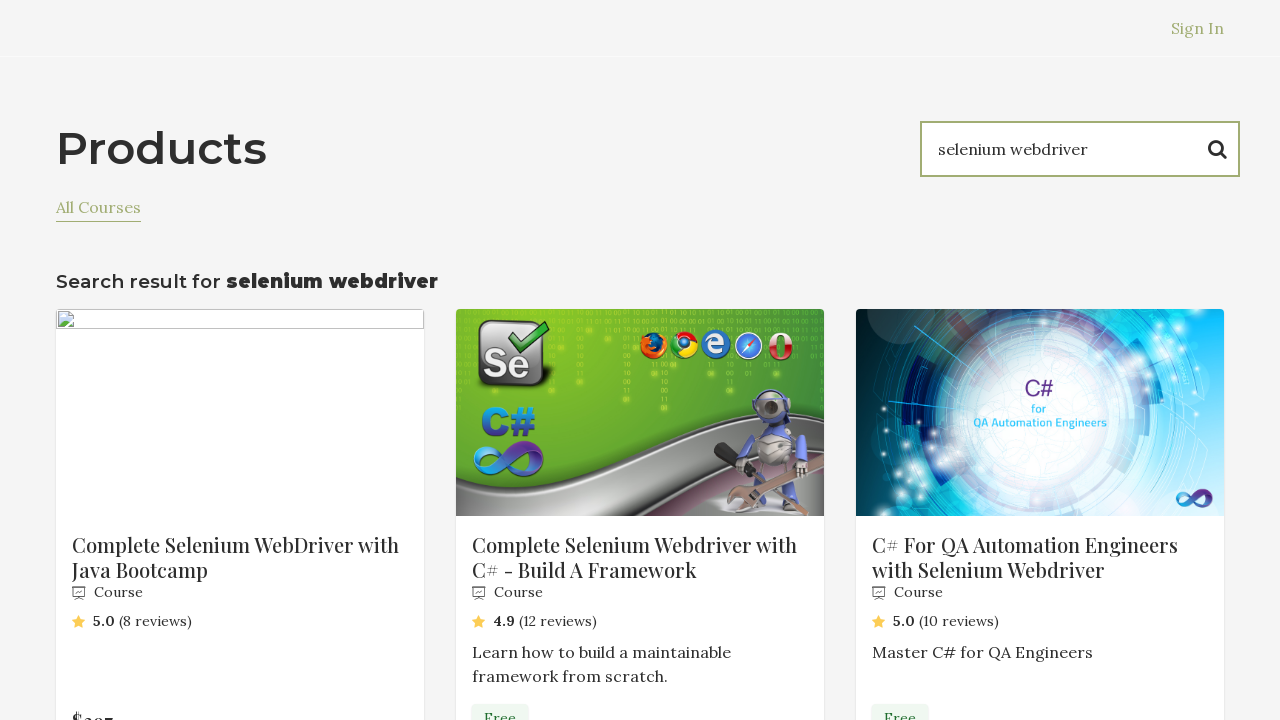

Retrieved search results title text: 'selenium webdriver'
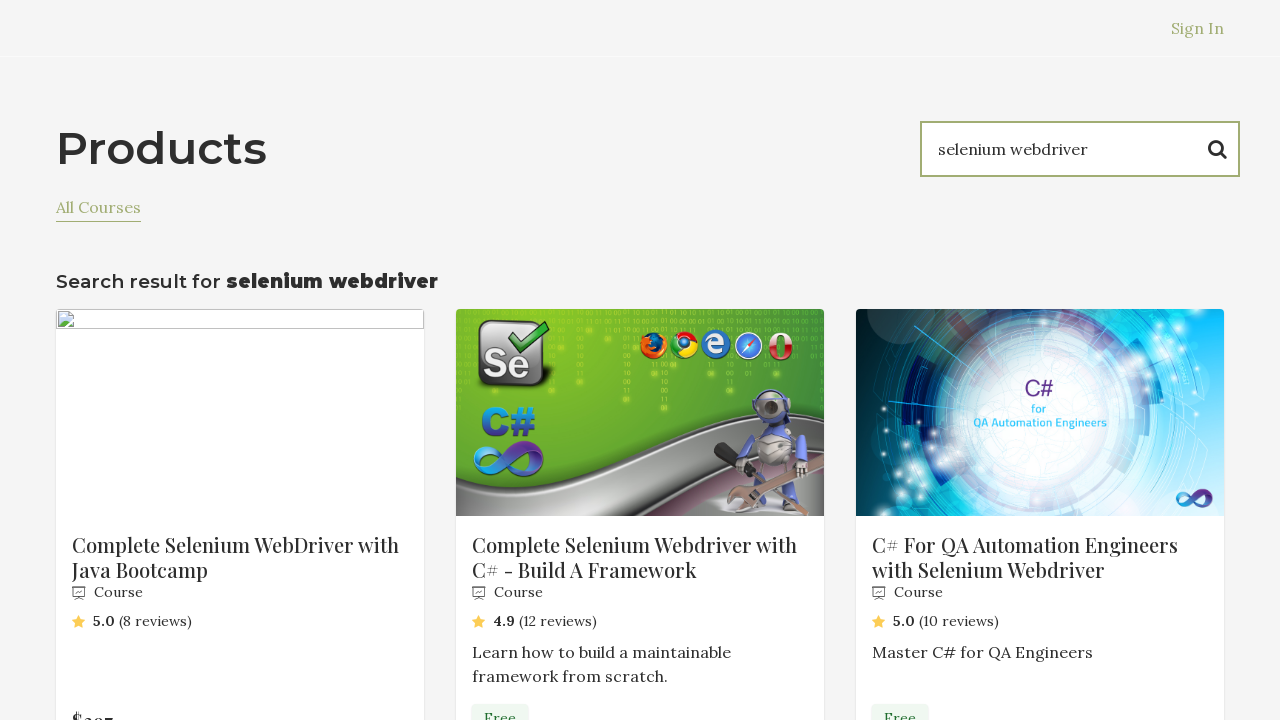

Verified search results title matches expected query 'selenium webdriver'
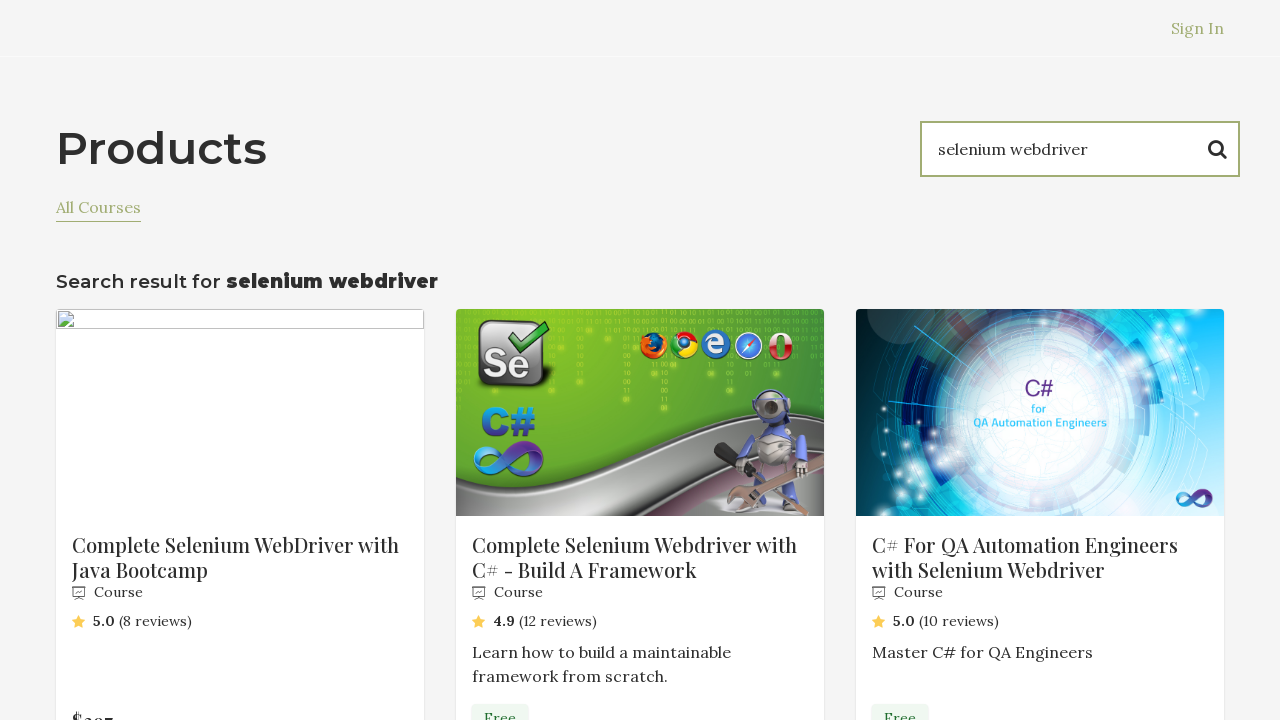

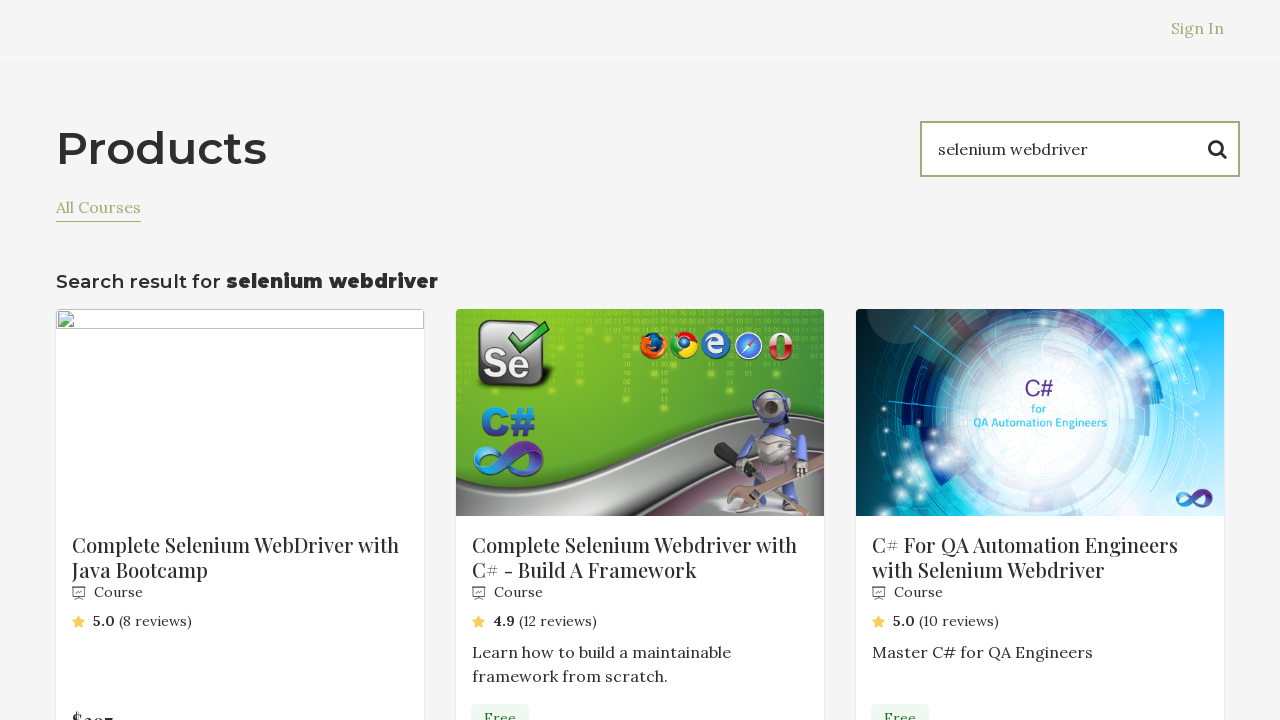